Tests navigation on W3Schools by clicking on HTML, CSS, and JavaScript links using different locator strategies

Starting URL: https://www.w3schools.com

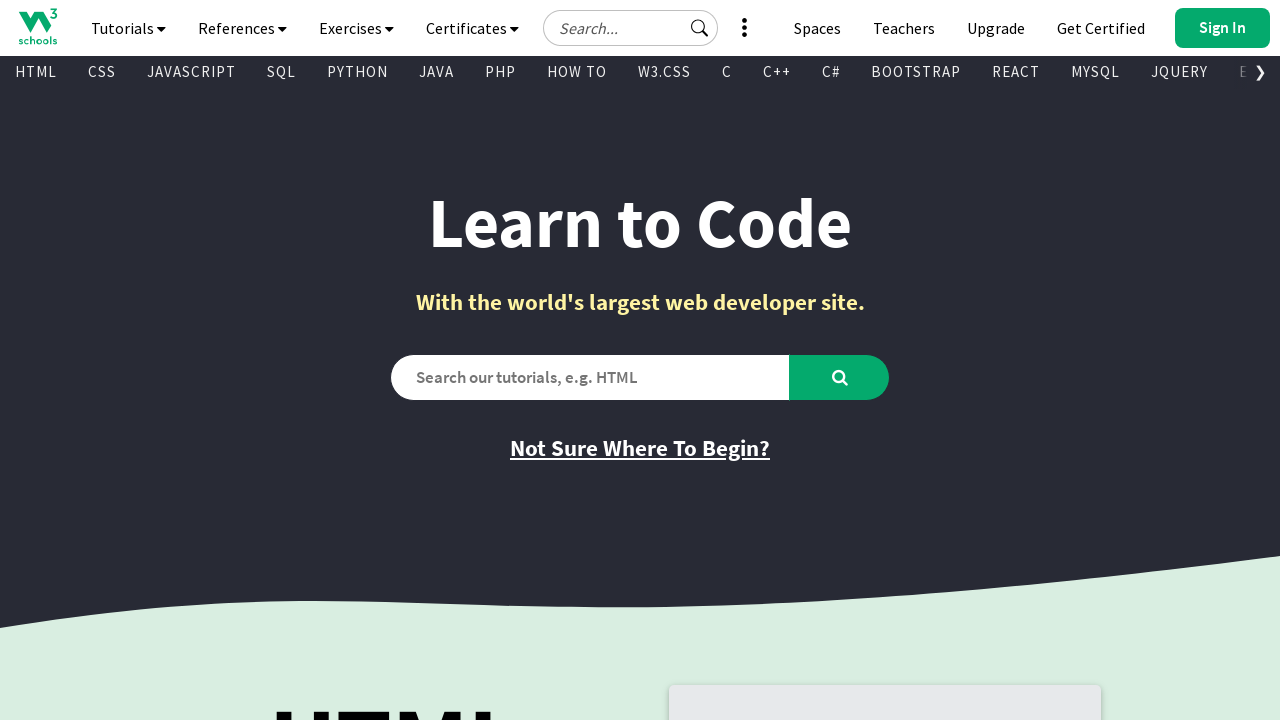

Clicked on HTML link using get_by_role at (36, 72) on internal:role=link[name="HTML"s]
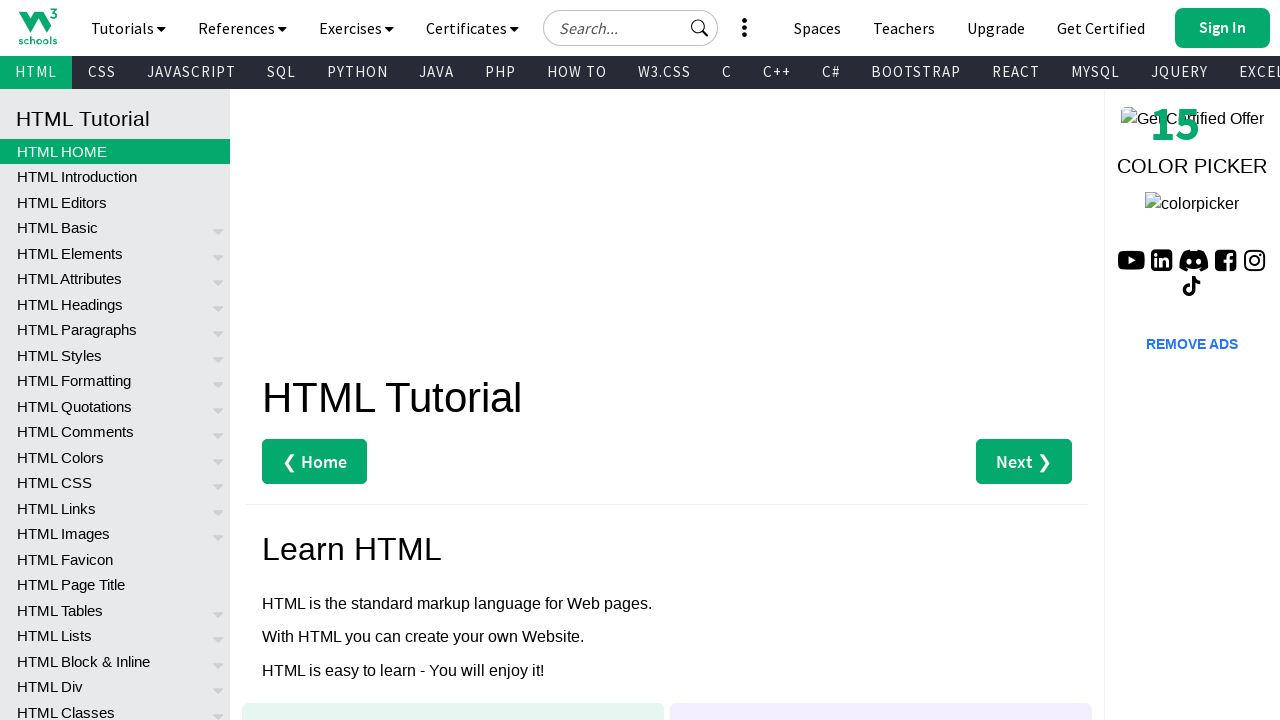

Clicked on CSS link using get_by_role at (102, 72) on internal:role=link[name="CSS"s]
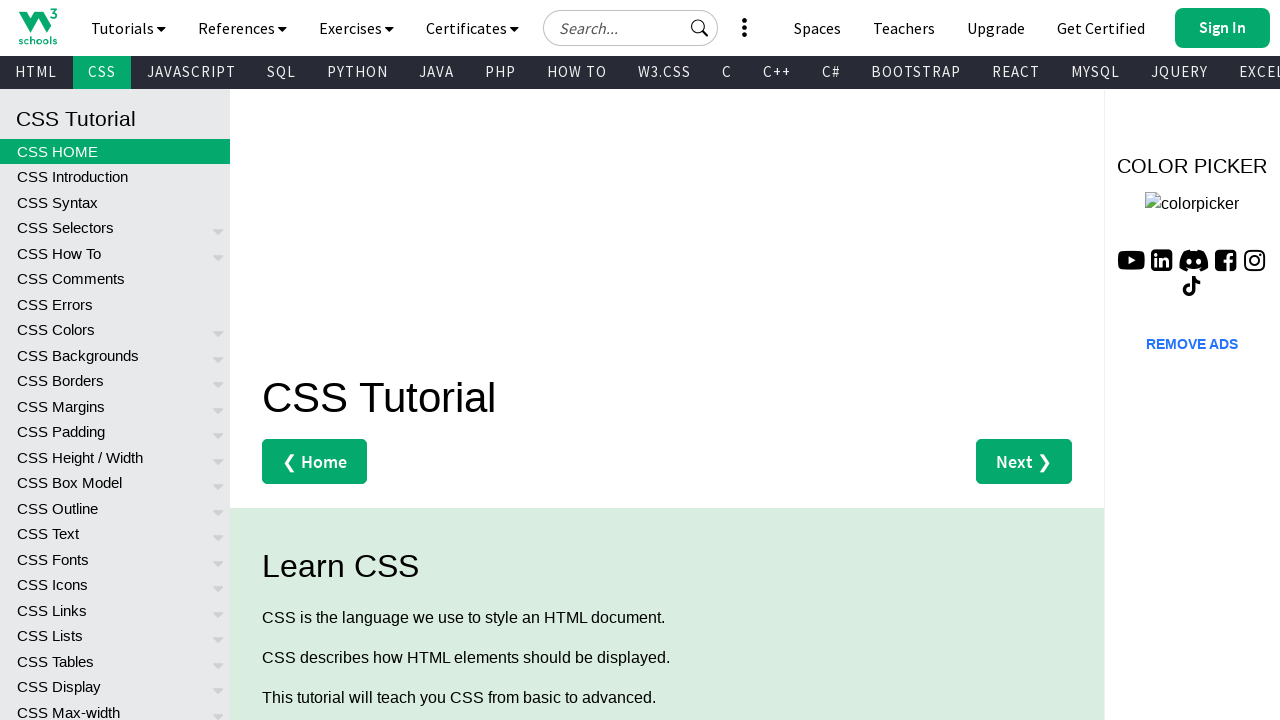

Clicked on JAVASCRIPT link using get_by_text at (192, 72) on internal:text="JAVASCRIPT"s
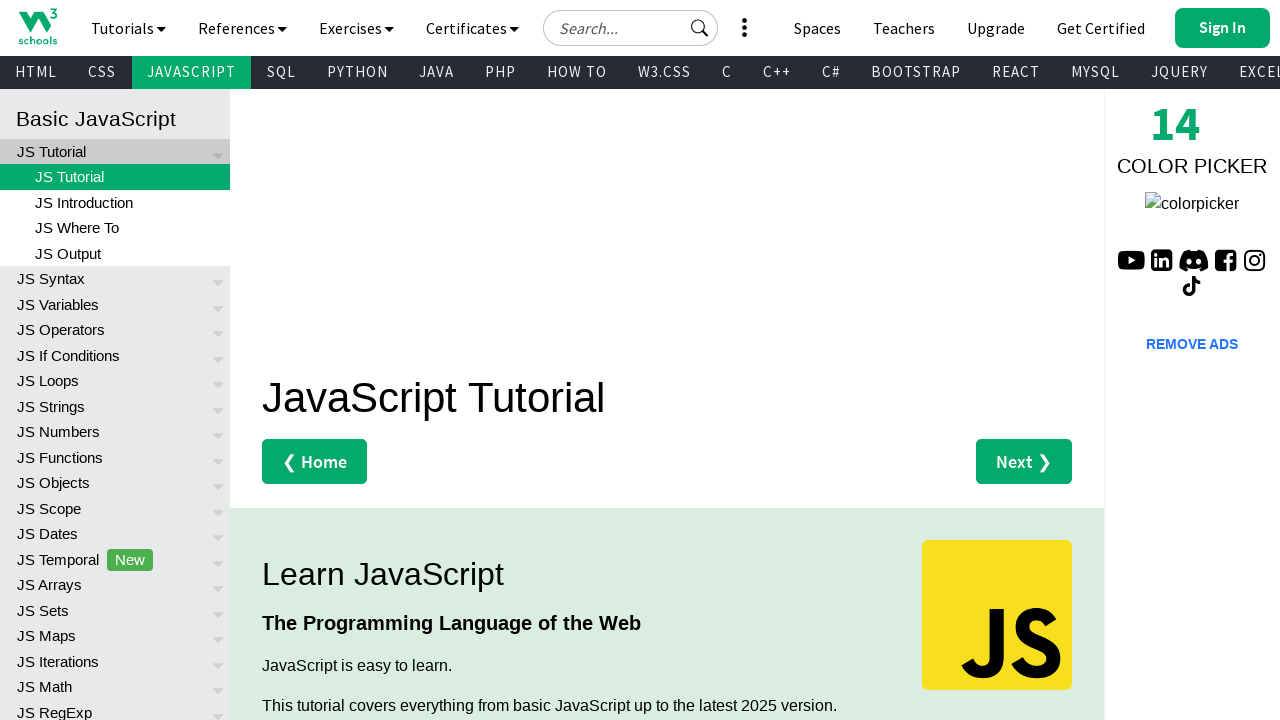

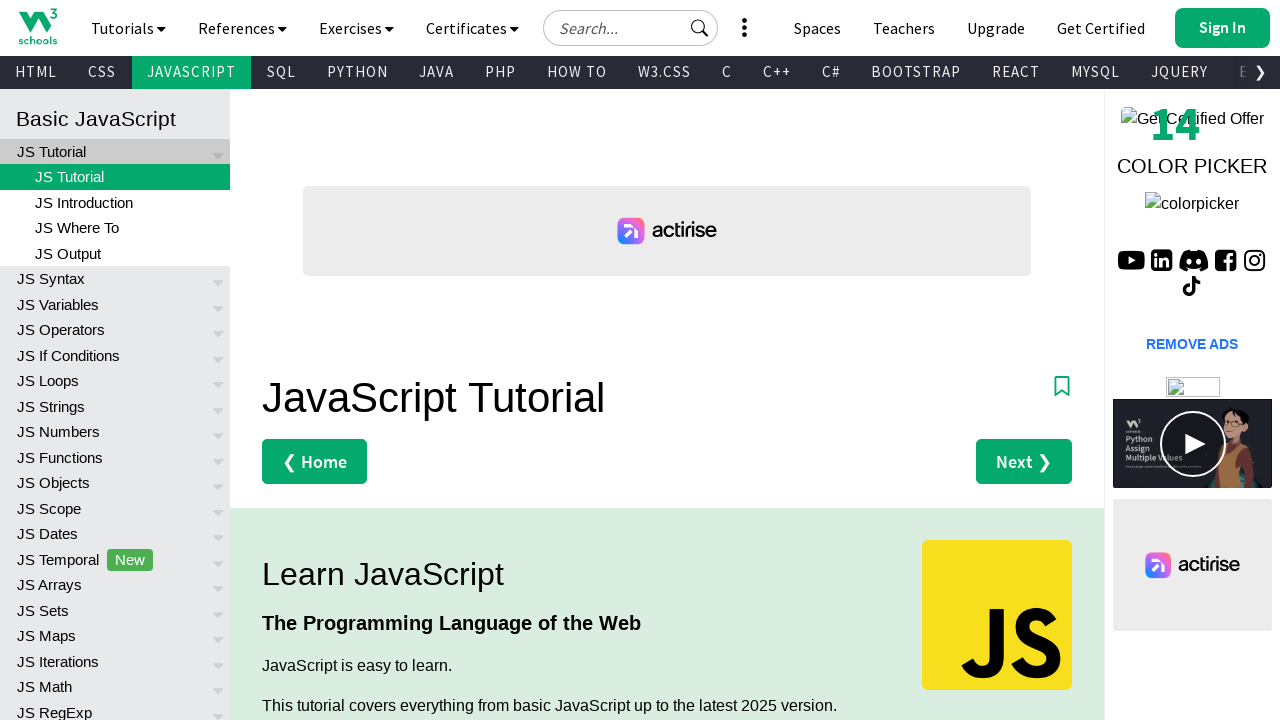